Navigates to Flipkart homepage and verifies the page loads successfully

Starting URL: https://www.flipkart.com/

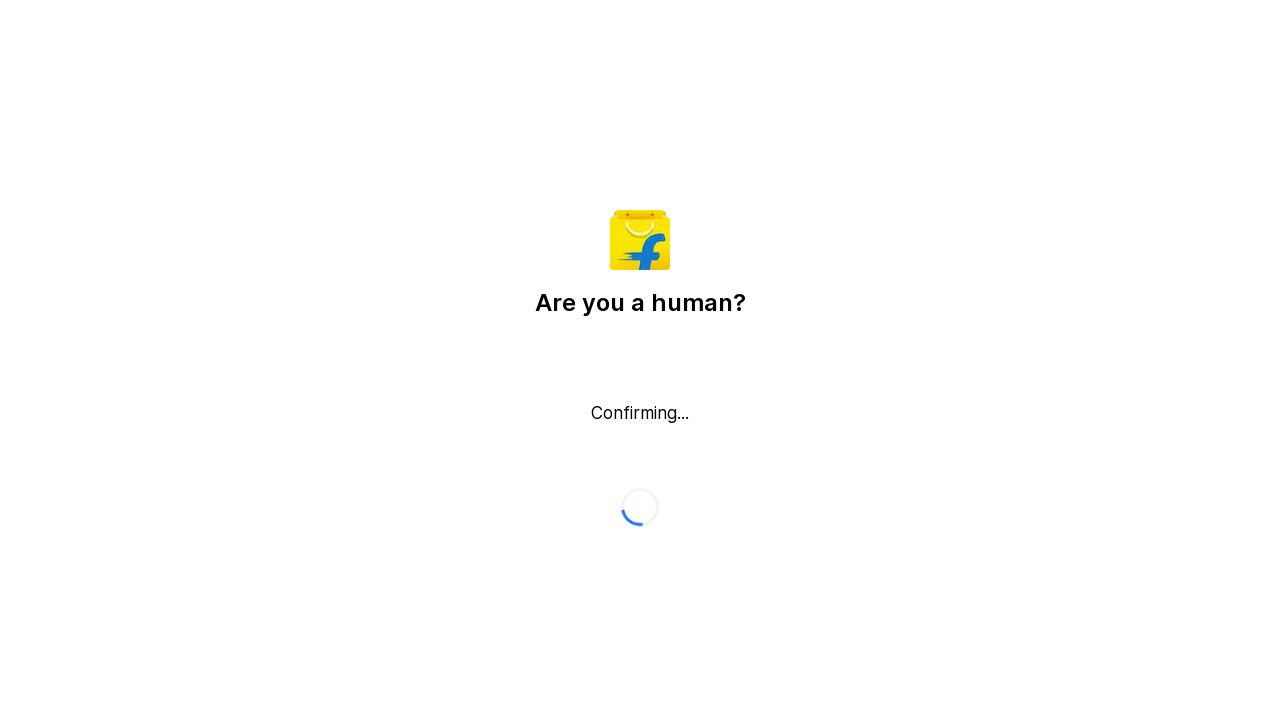

Waited for Flipkart homepage DOM to load completely
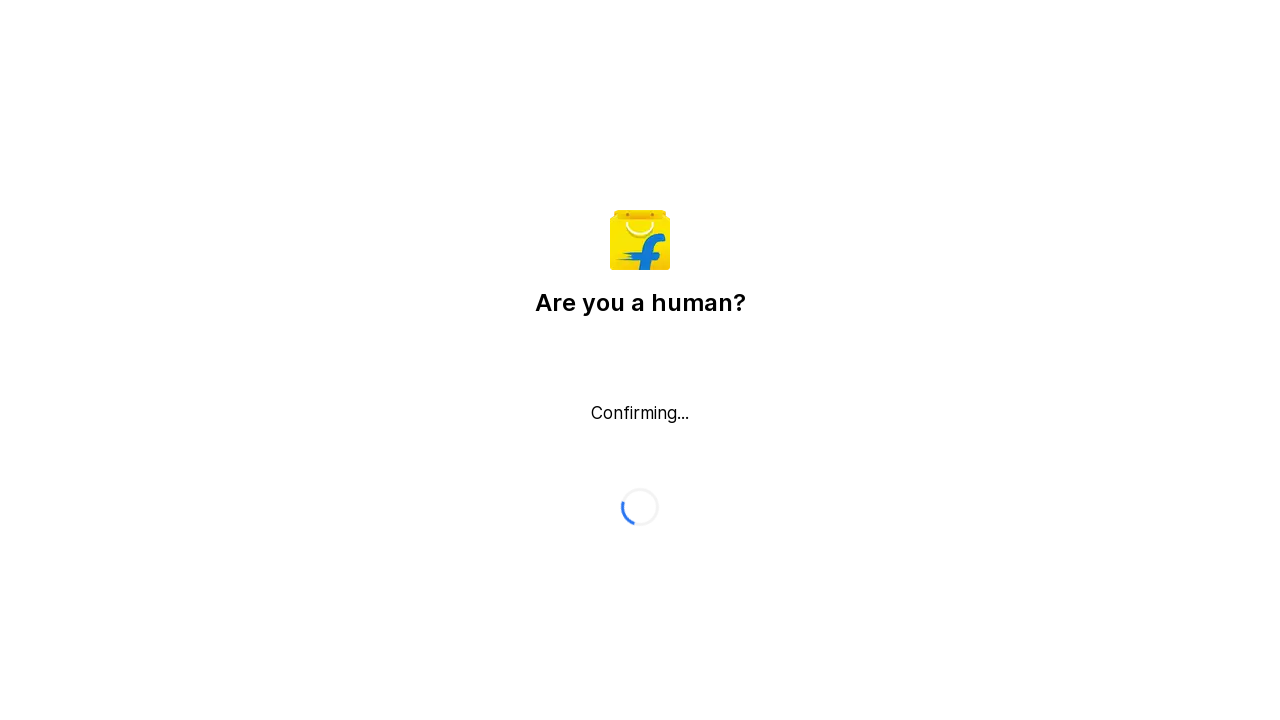

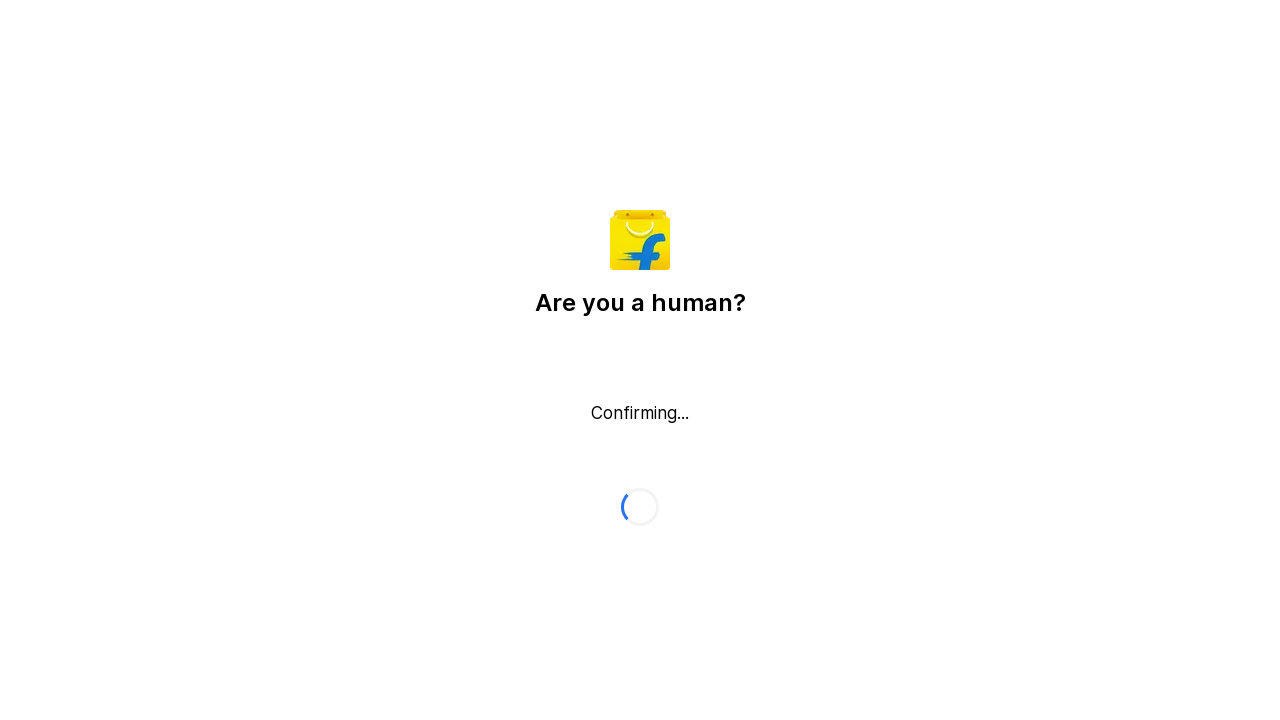